Tests various web elements on a sample Selenium testing site including text input, button clicks, double-click, radio buttons, checkboxes, dropdown selection, alert handling, and drag-and-drop functionality.

Starting URL: https://artoftesting.com/samplesiteforselenium

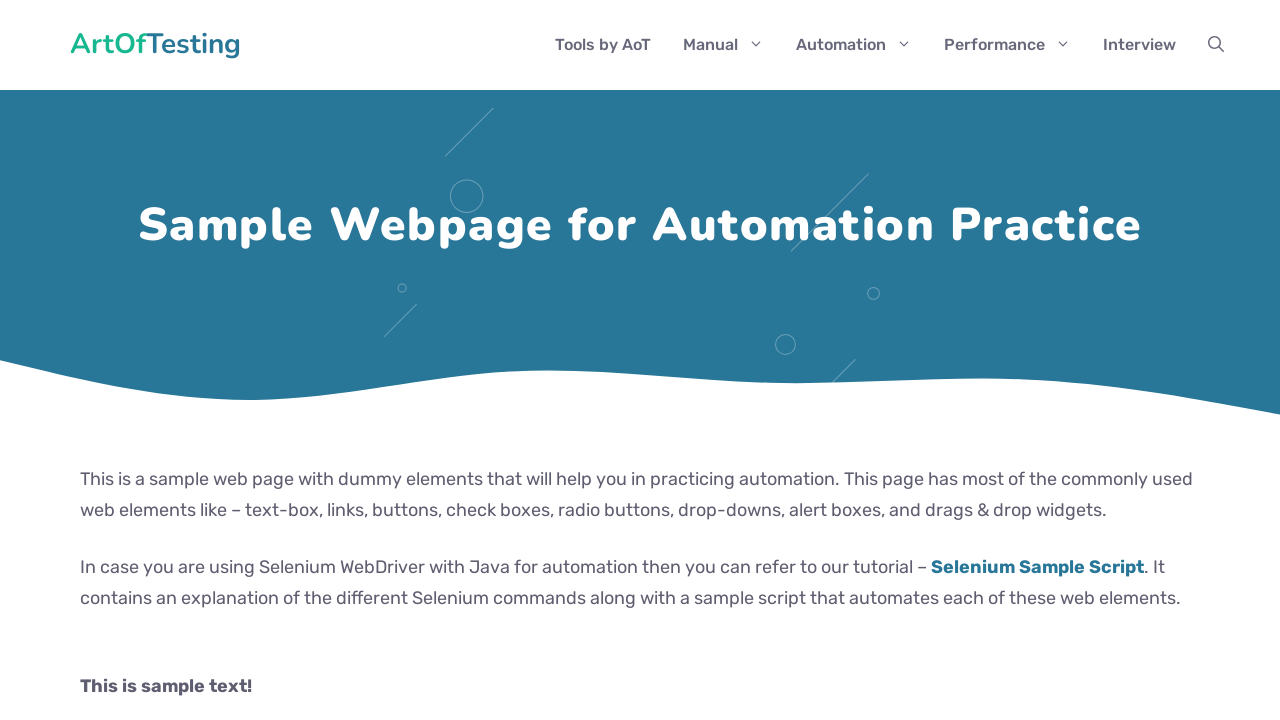

Scrolled down page by 500 pixels
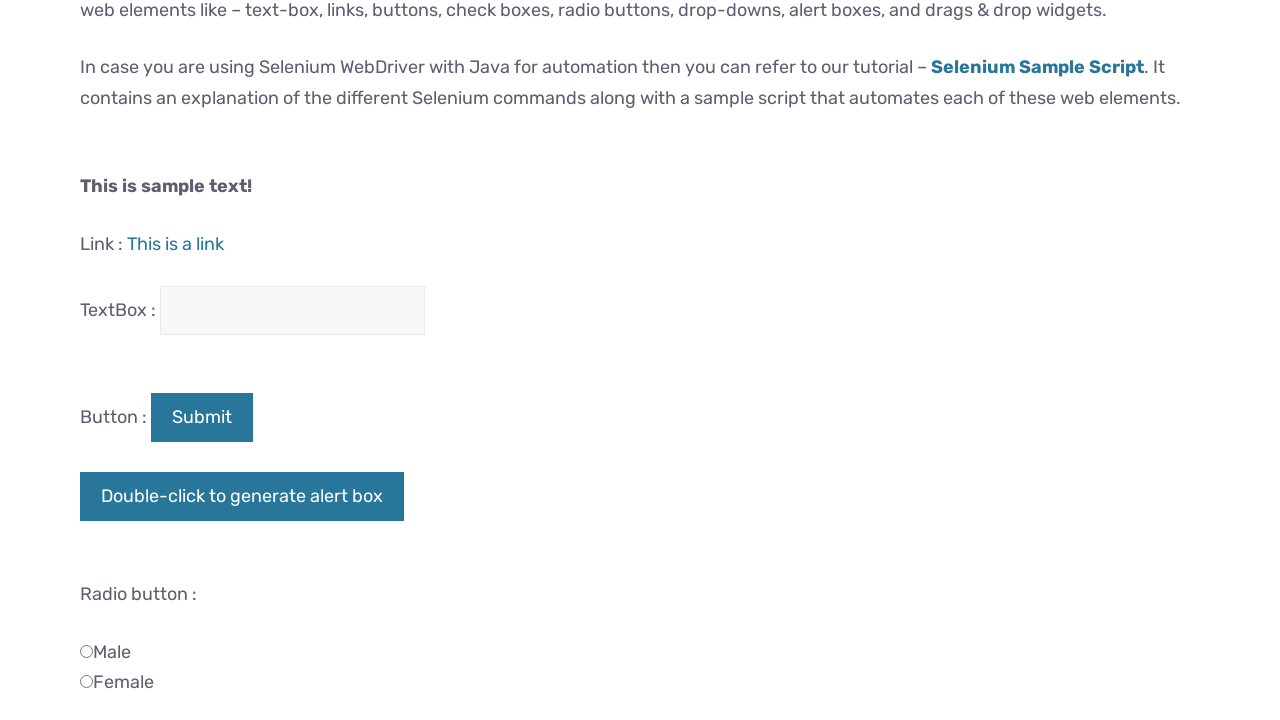

Clicked first paragraph in commonWebElements section at (640, 244) on xpath=//div[@id='commonWebElements']/p[1]
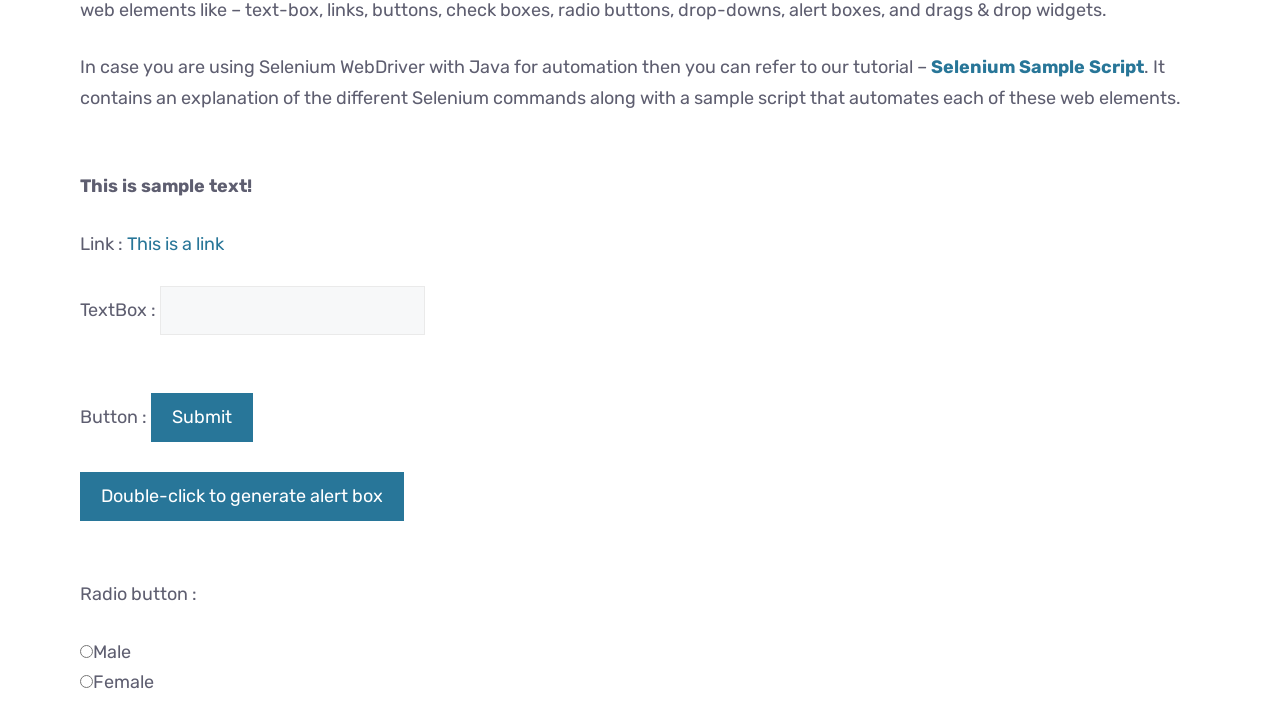

Scrolled down page by 400 pixels
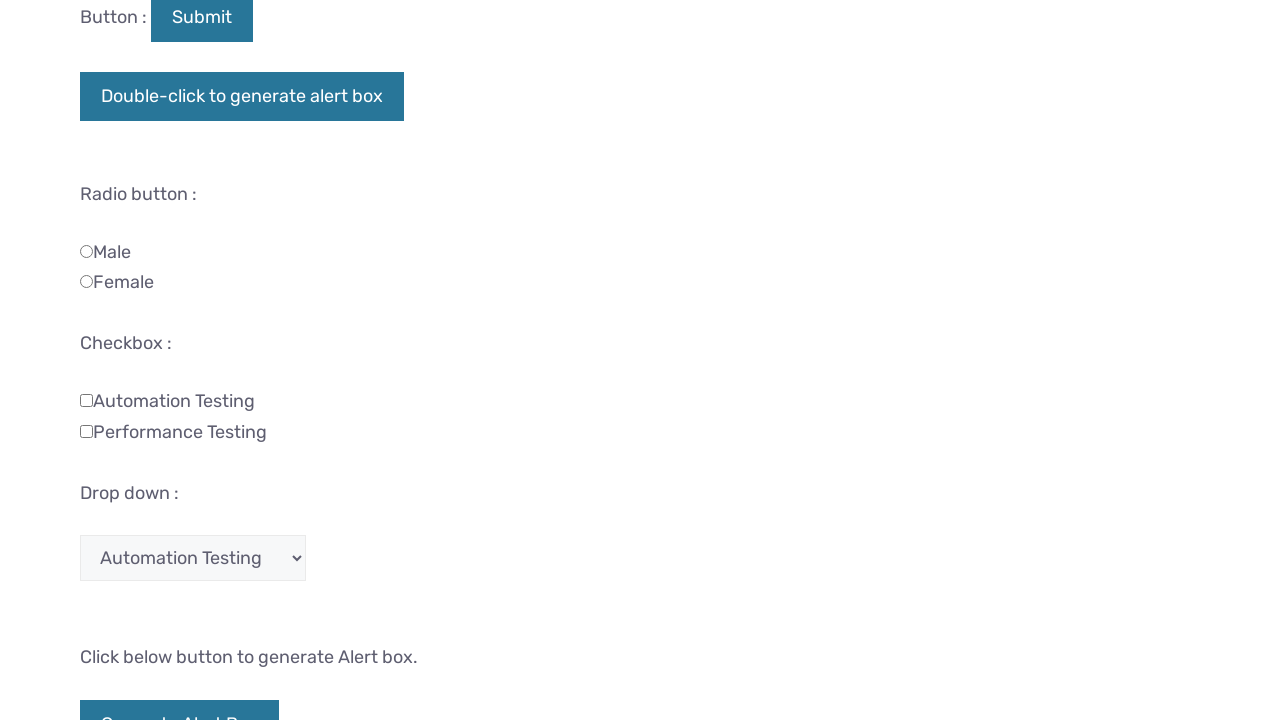

Filled first name field with 'Hi Hello' on #fname
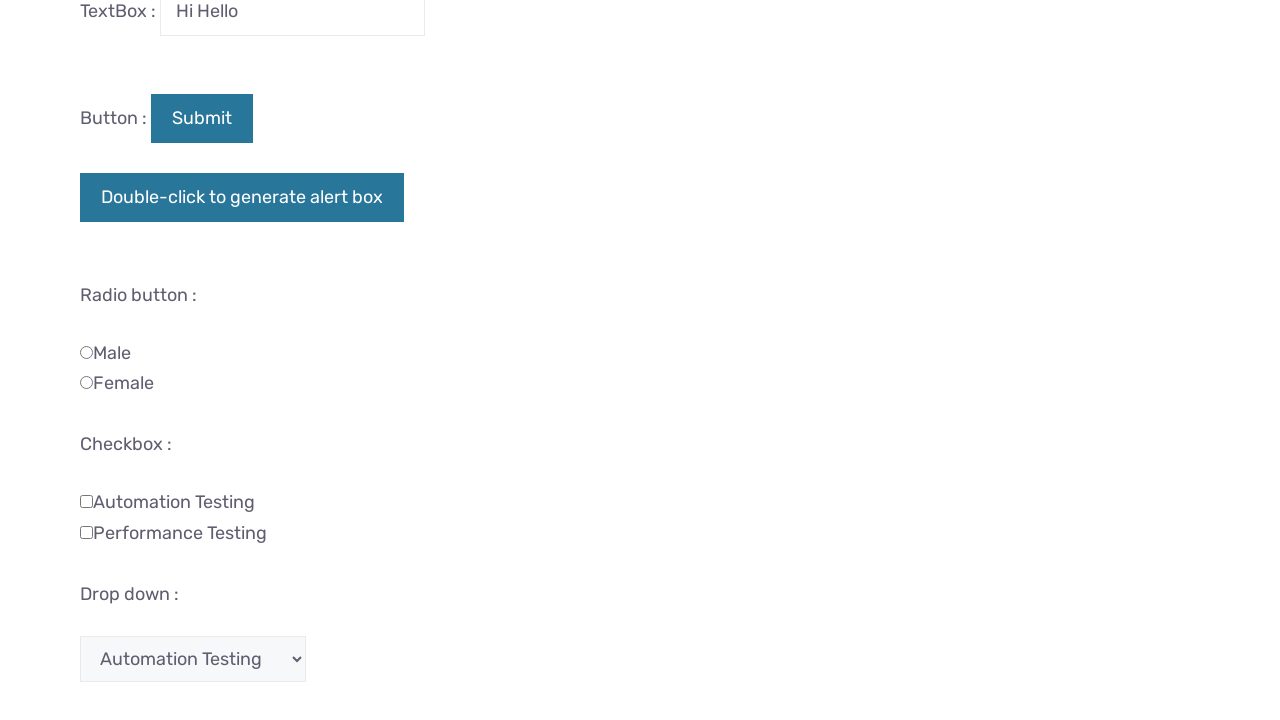

Clicked the button at (202, 118) on #idOfButton
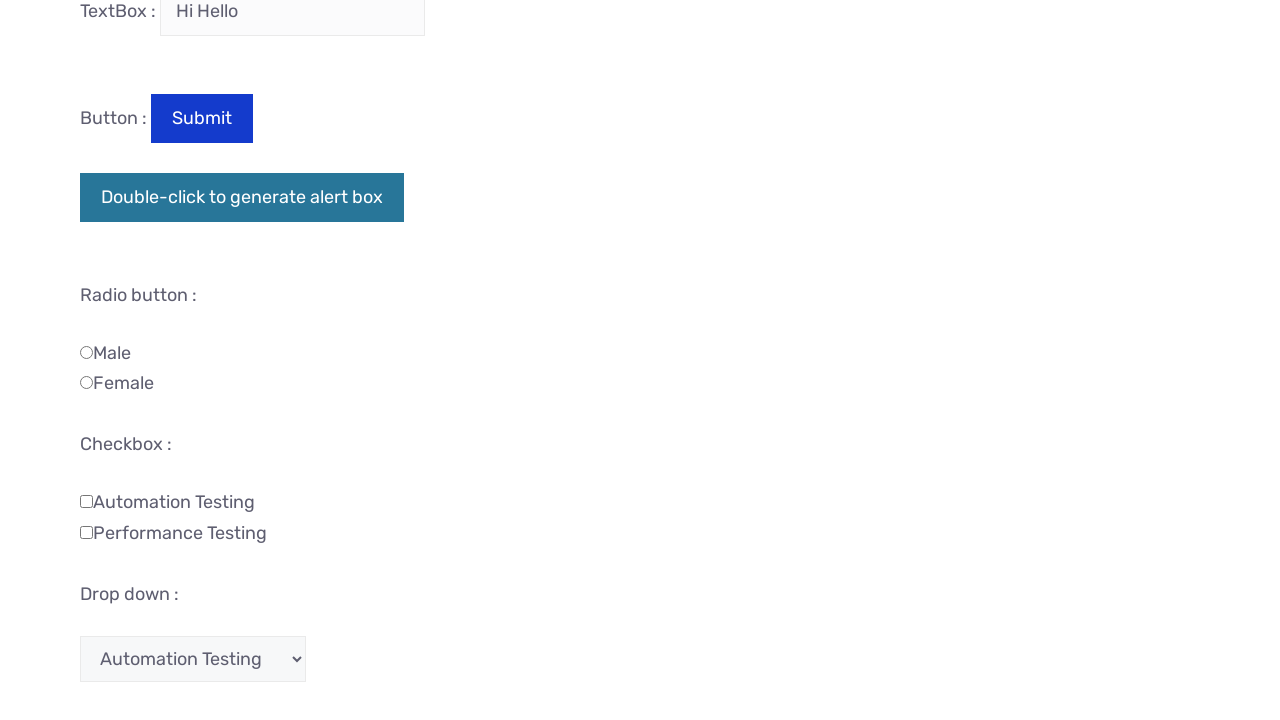

Double-clicked the double-click button at (242, 198) on #dblClkBtn
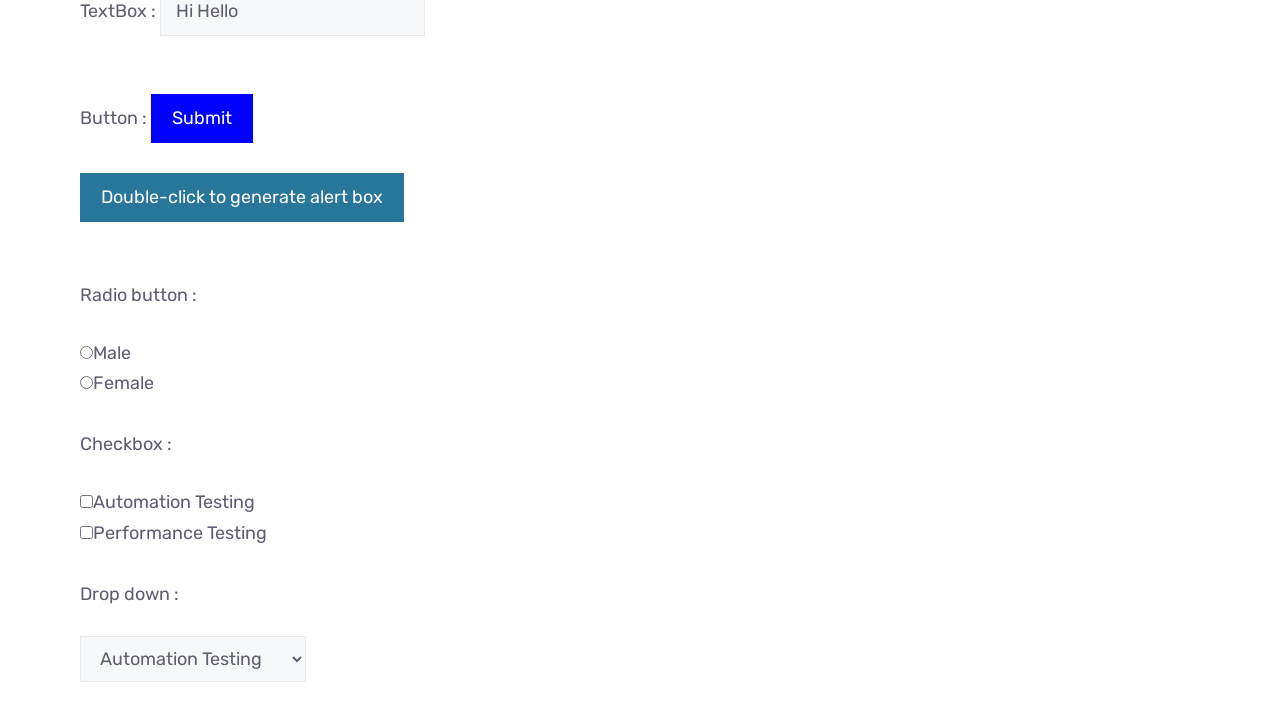

Accepted alert dialog that appeared after double-click
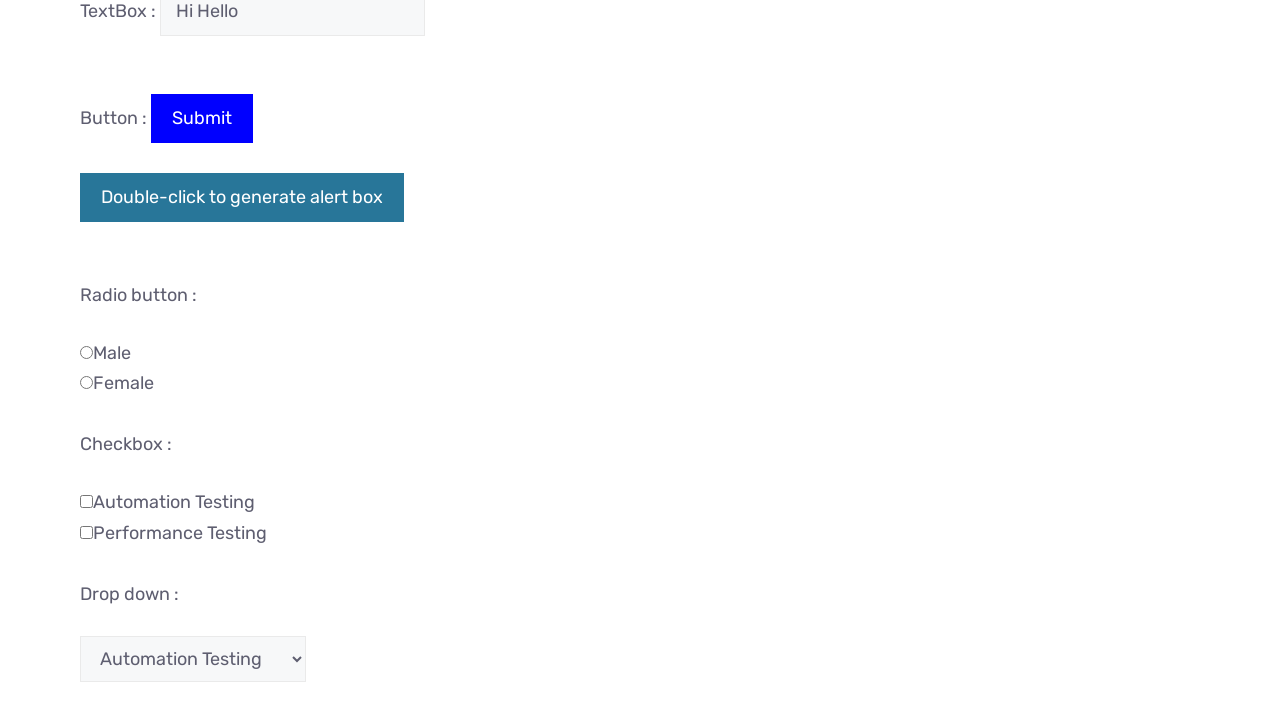

Scrolled down page by 100 pixels
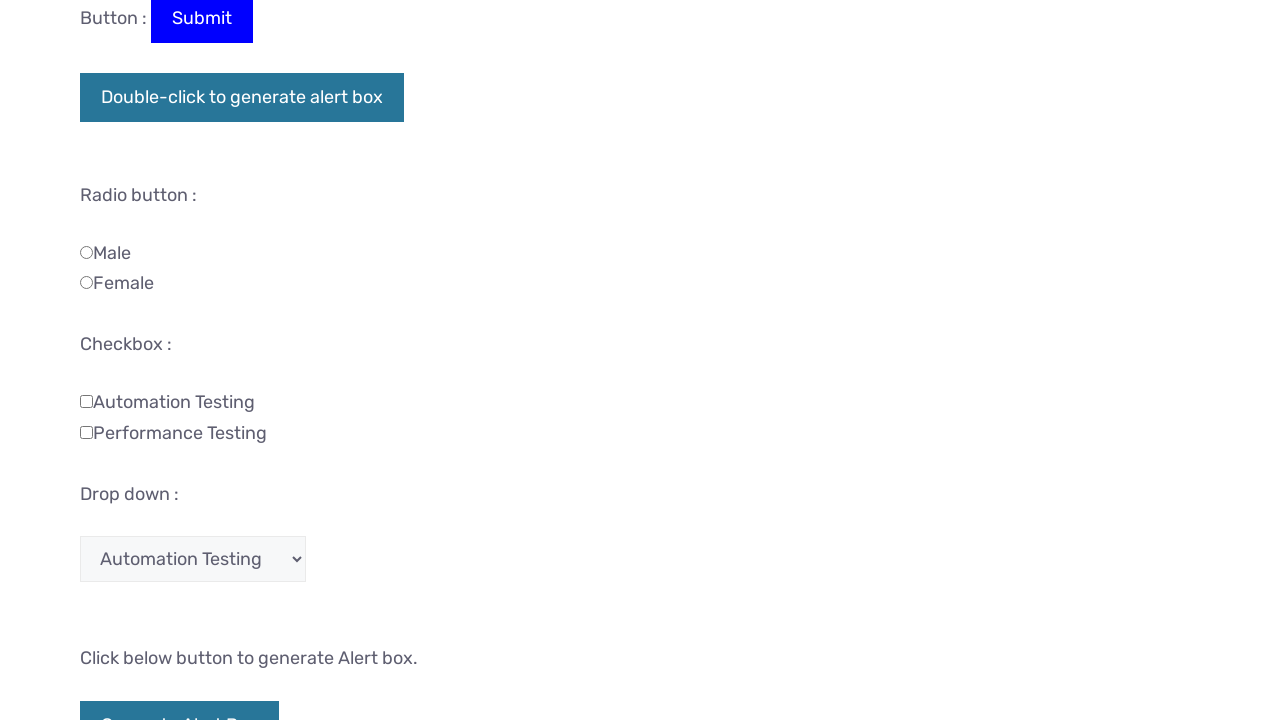

Selected male radio button at (86, 252) on #male
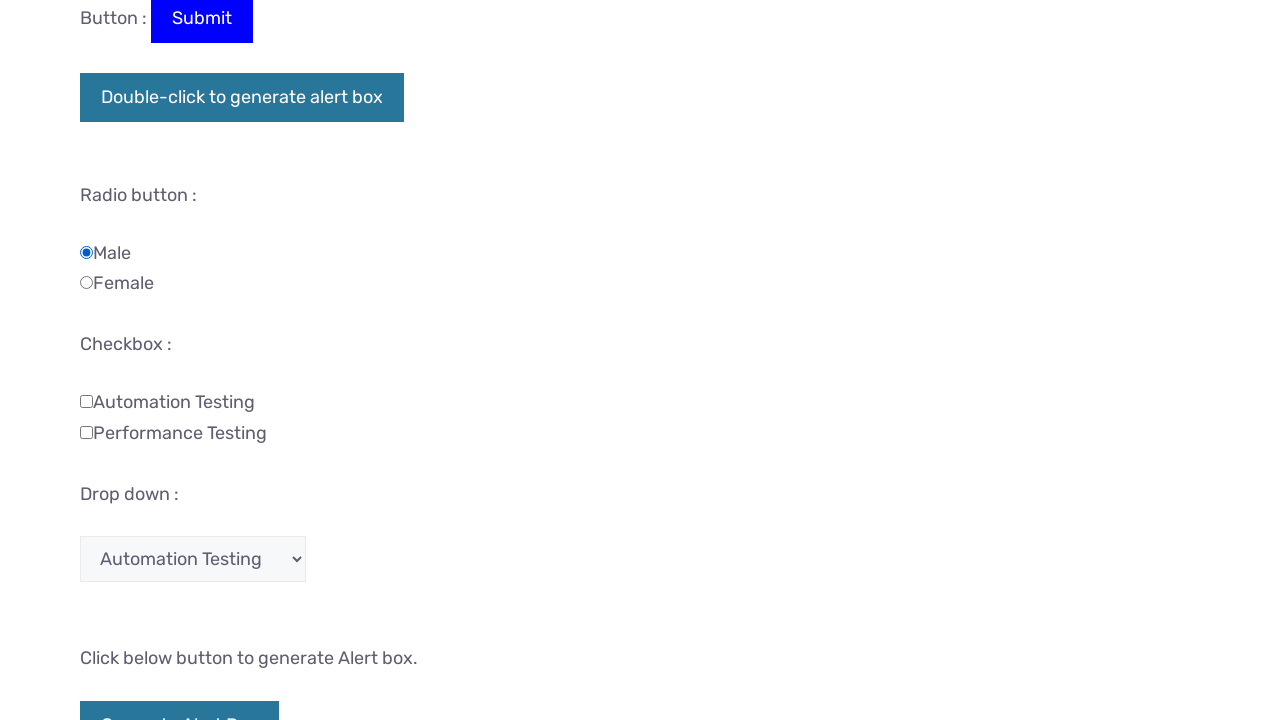

Checked the Automation checkbox at (86, 401) on input.Automation
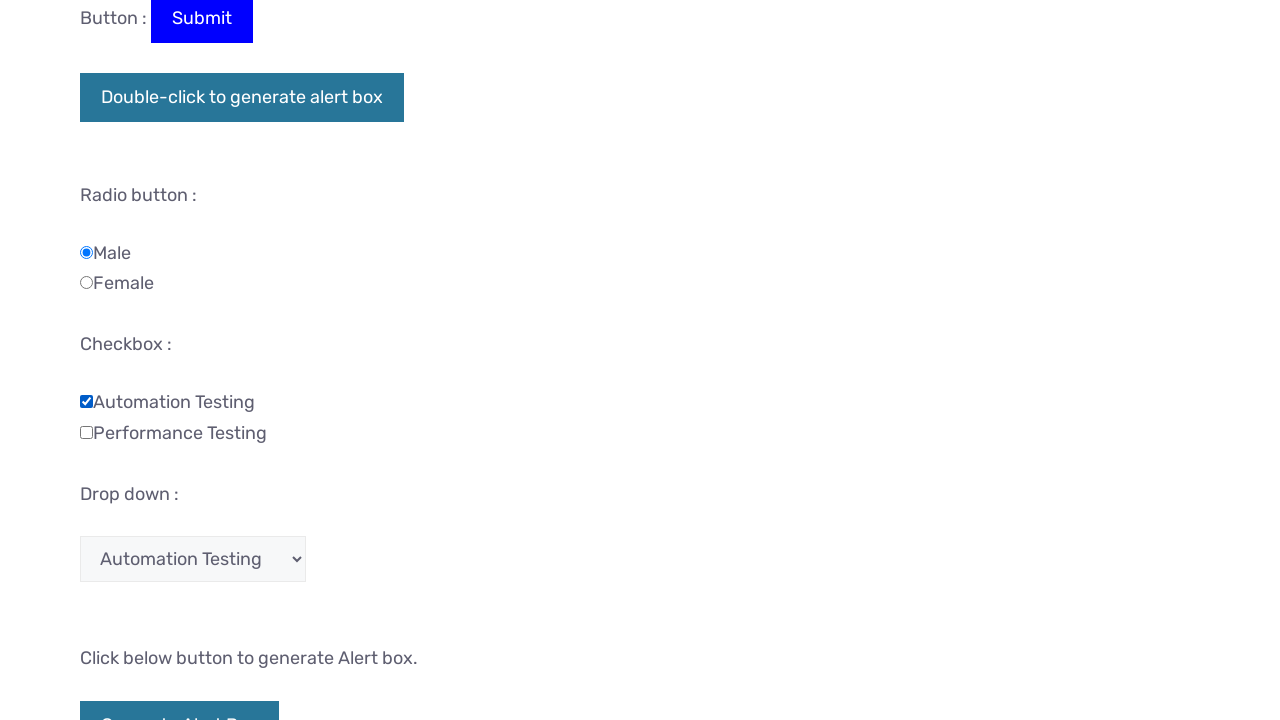

Scrolled down page by 400 pixels
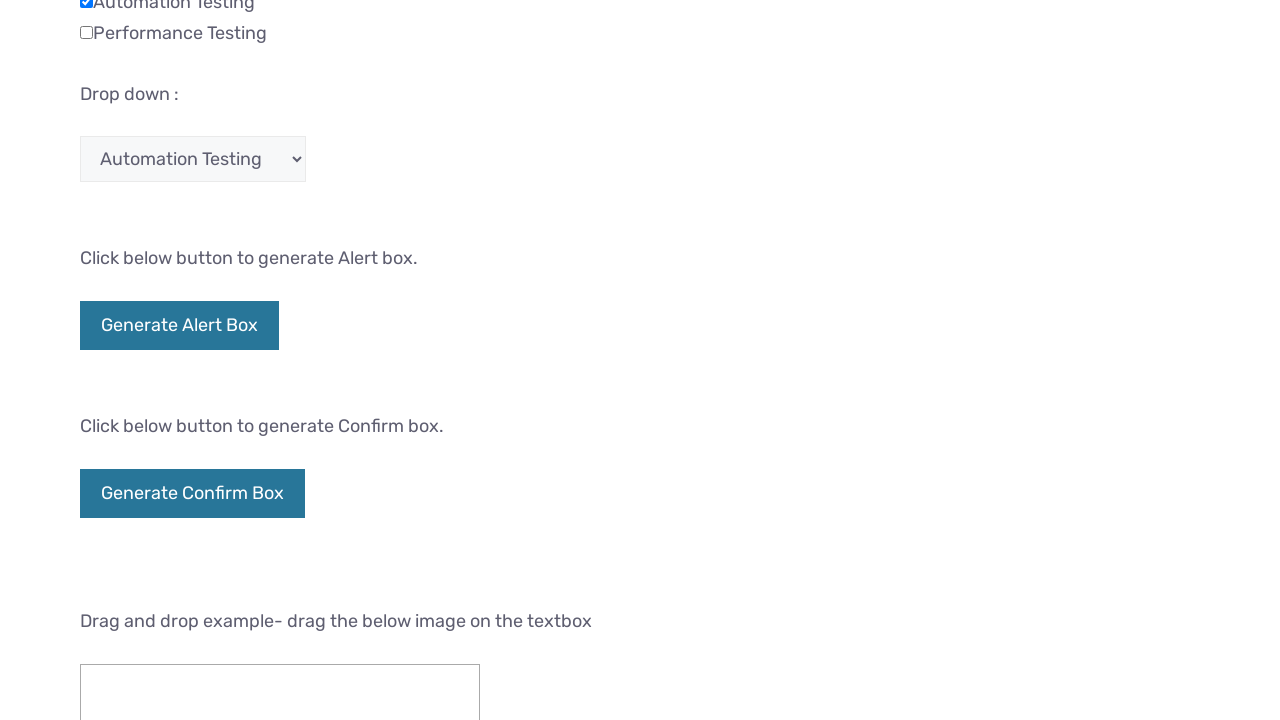

Selected third option from testing dropdown on #testingDropdown
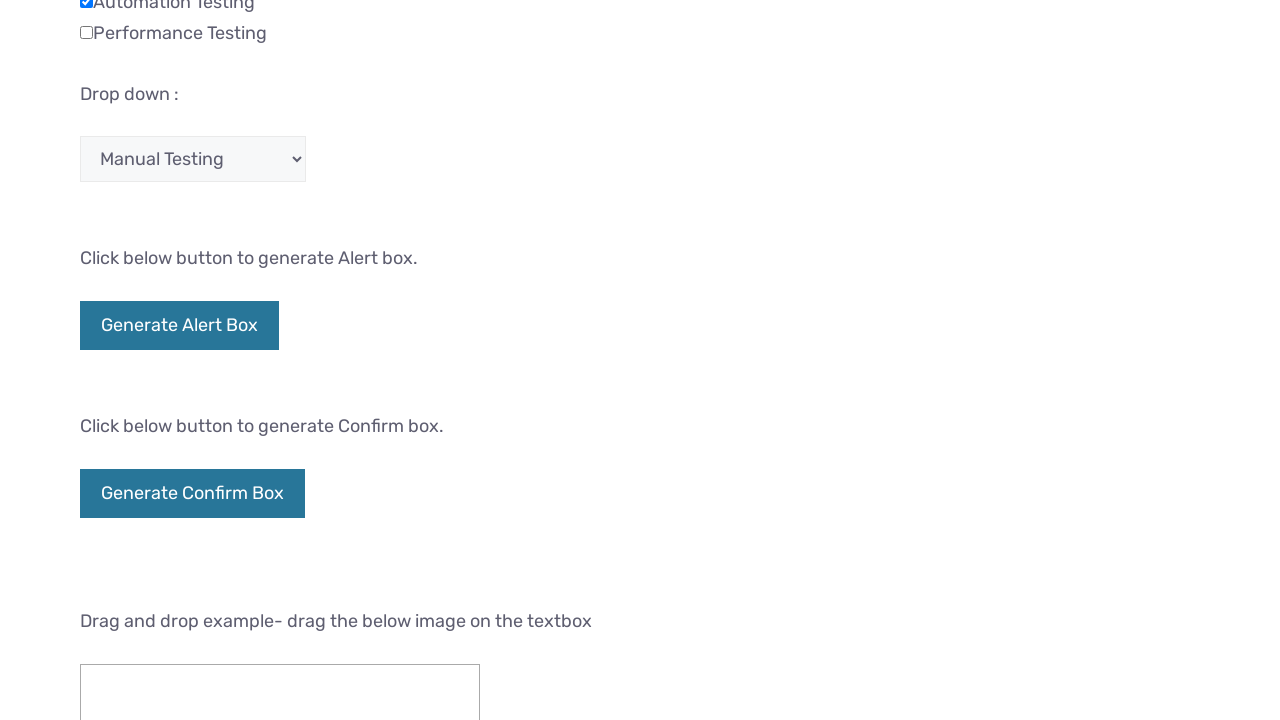

Generated and accepted alert box at (180, 326) on xpath=//button[text()='Generate Alert Box']
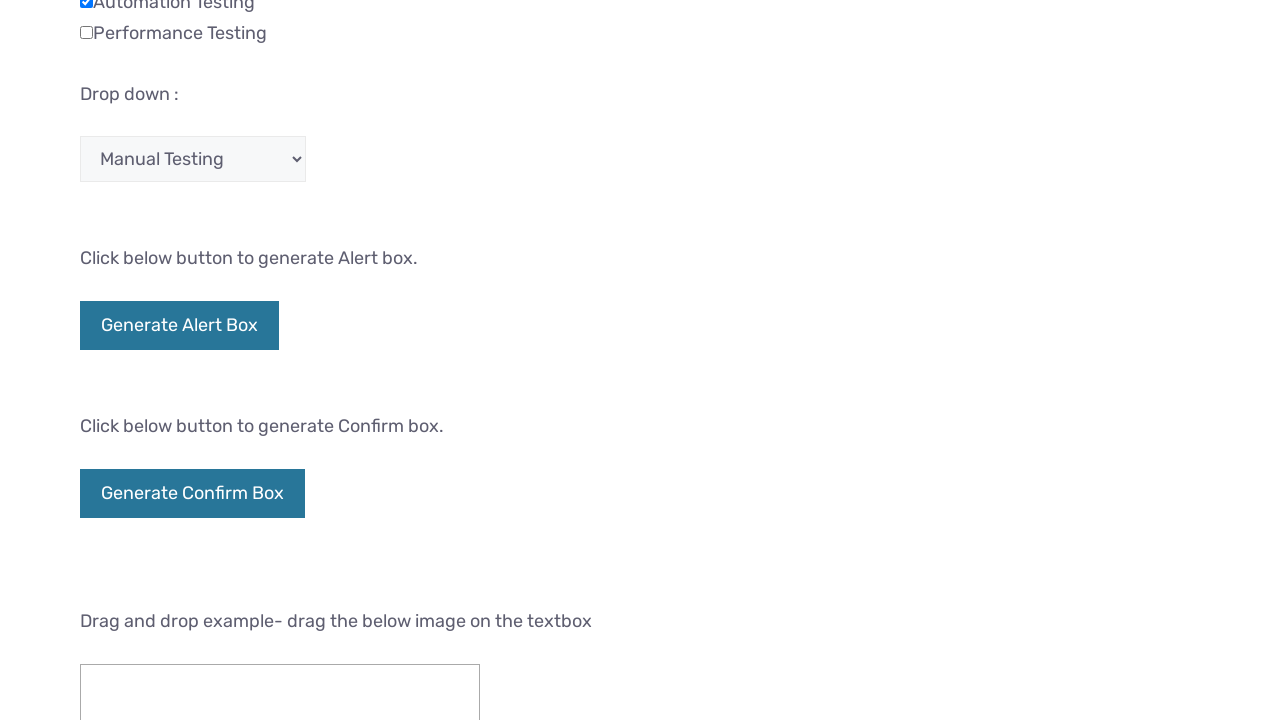

Generated and dismissed confirm box at (192, 493) on xpath=//button[text()='Generate Confirm Box']
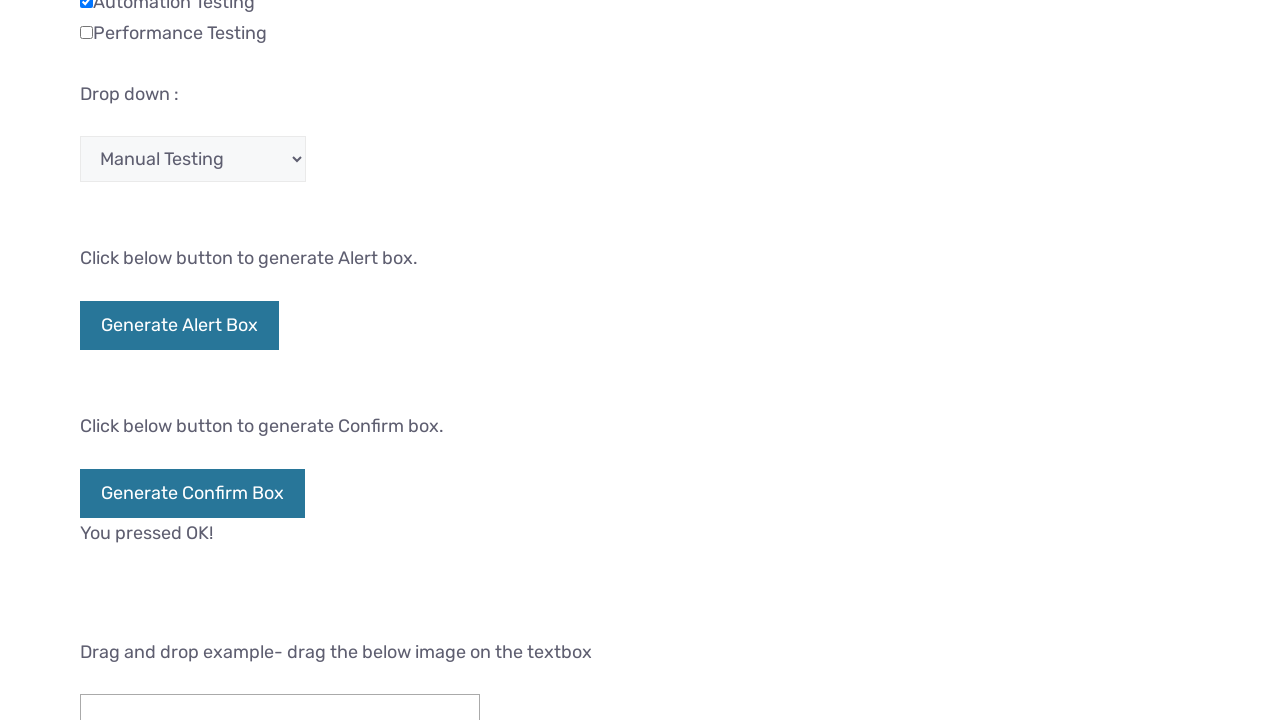

Scrolled down page by 400 pixels
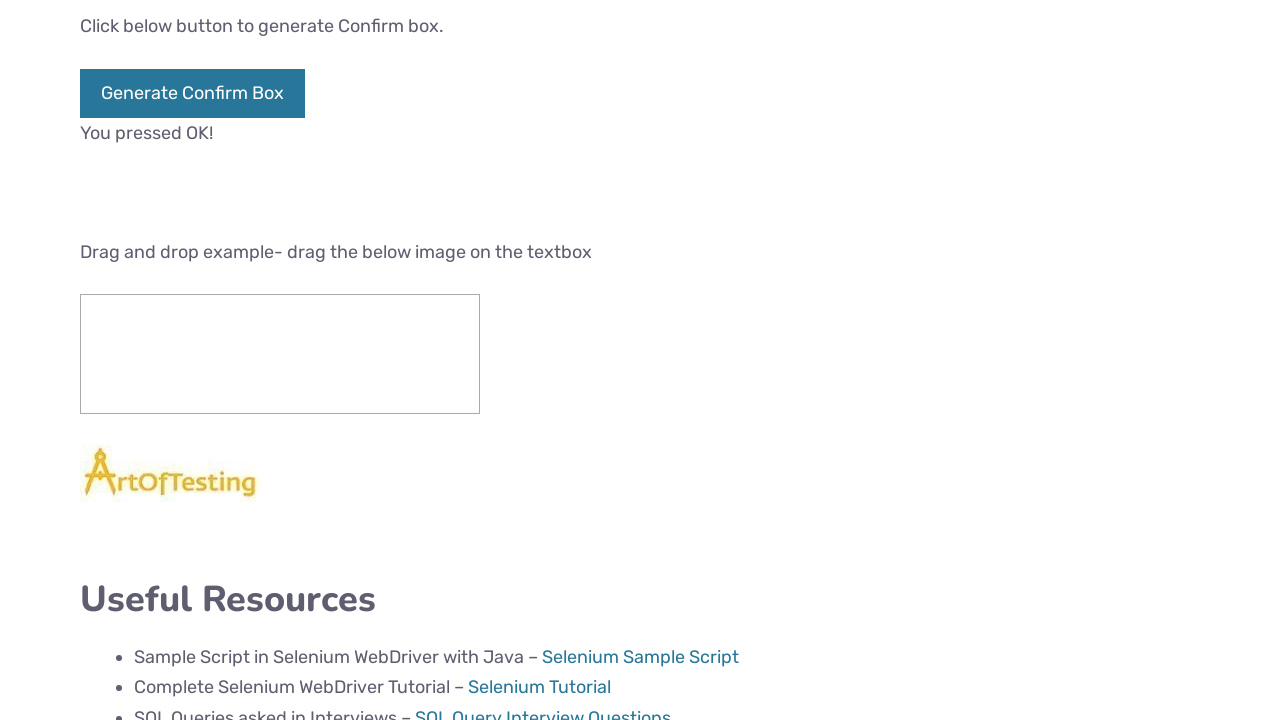

Dragged and dropped image to target div at (280, 354)
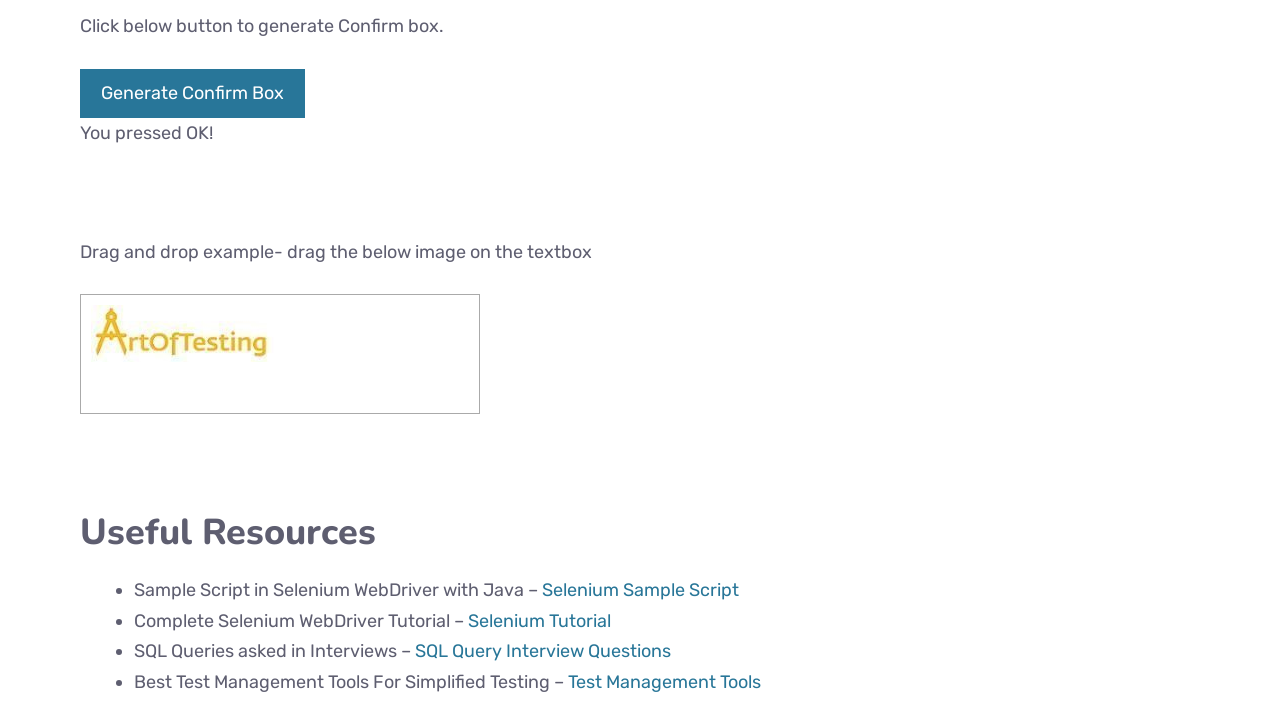

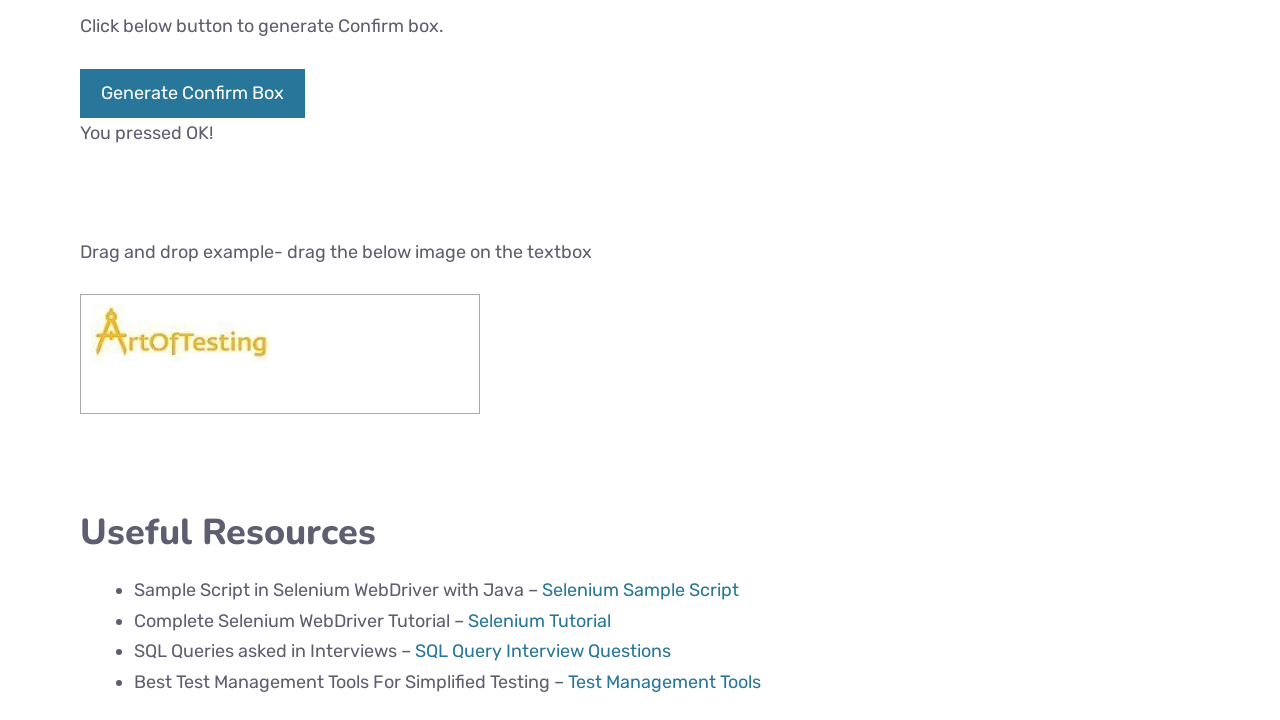